Tests click functionality on a button that requires precise clicking, verifying the button changes class to indicate success

Starting URL: http://www.uitestingplayground.com/click

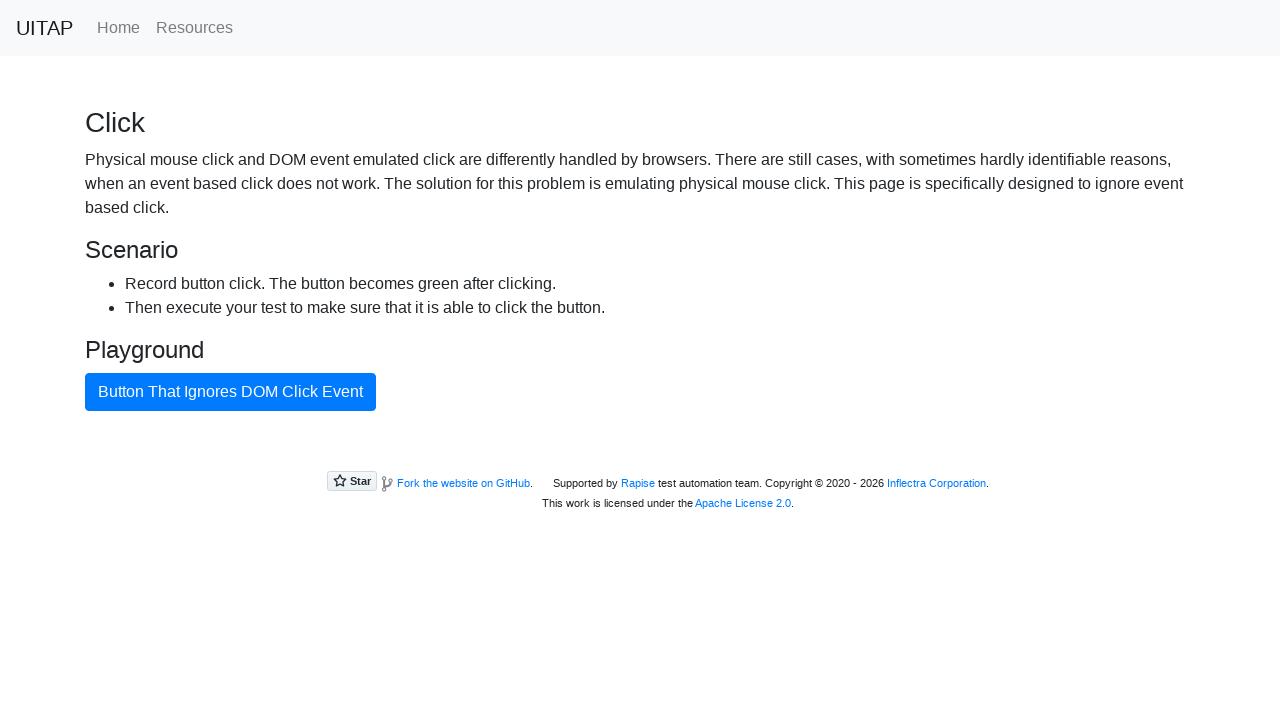

Clicked the bad button to trigger click functionality at (230, 392) on #badButton
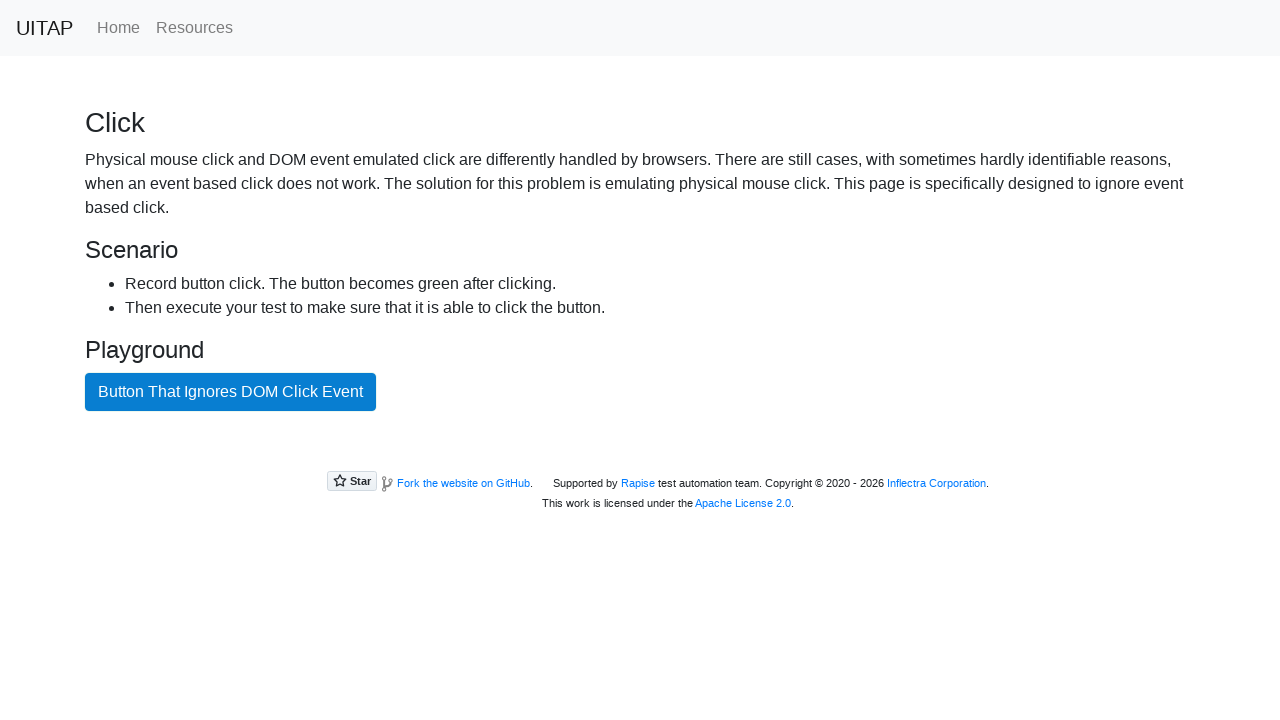

Verified button changed class to btn-success indicating successful click
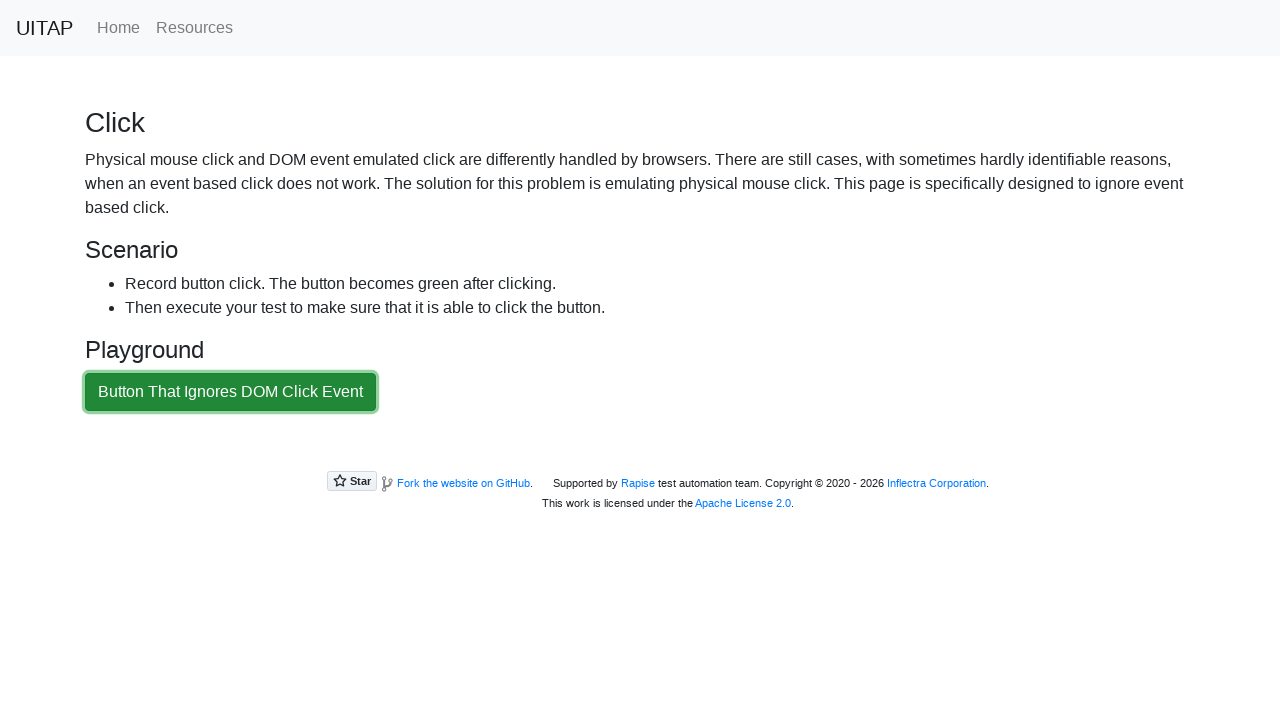

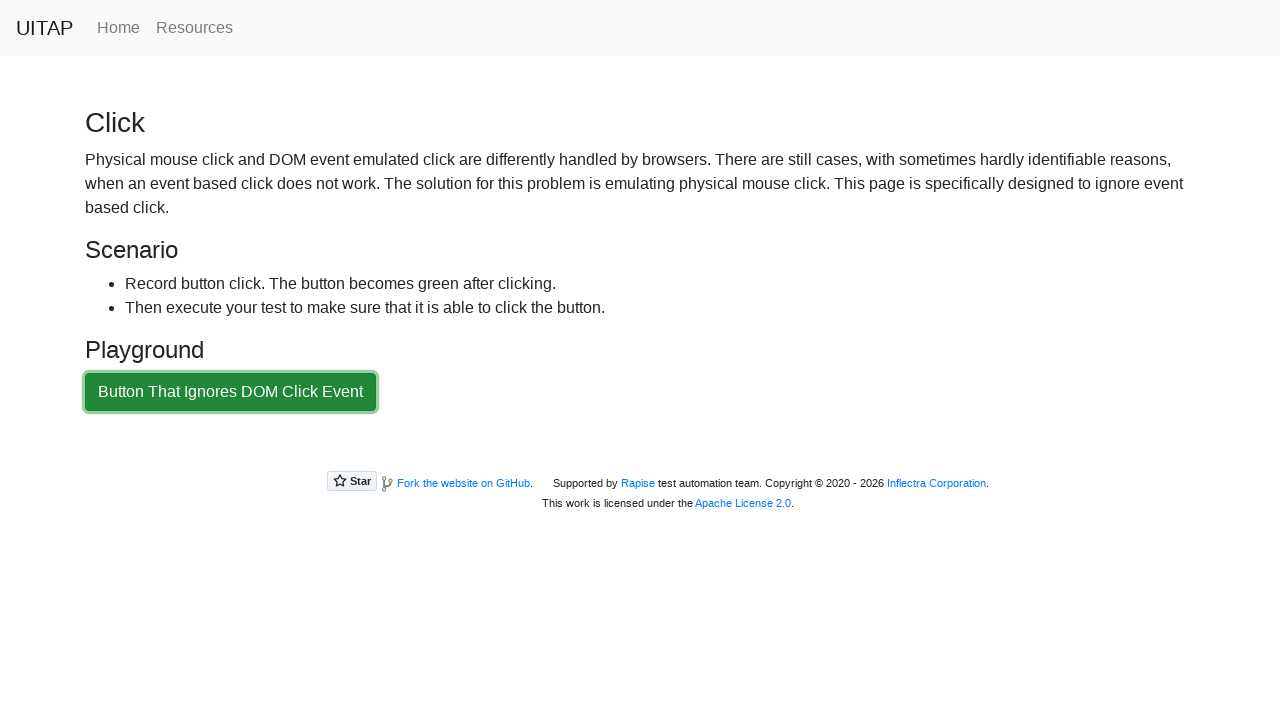